Tests successive scrollIntoView calls on a search input element with various scroll options

Starting URL: http://guinea-pig.webdriver.io

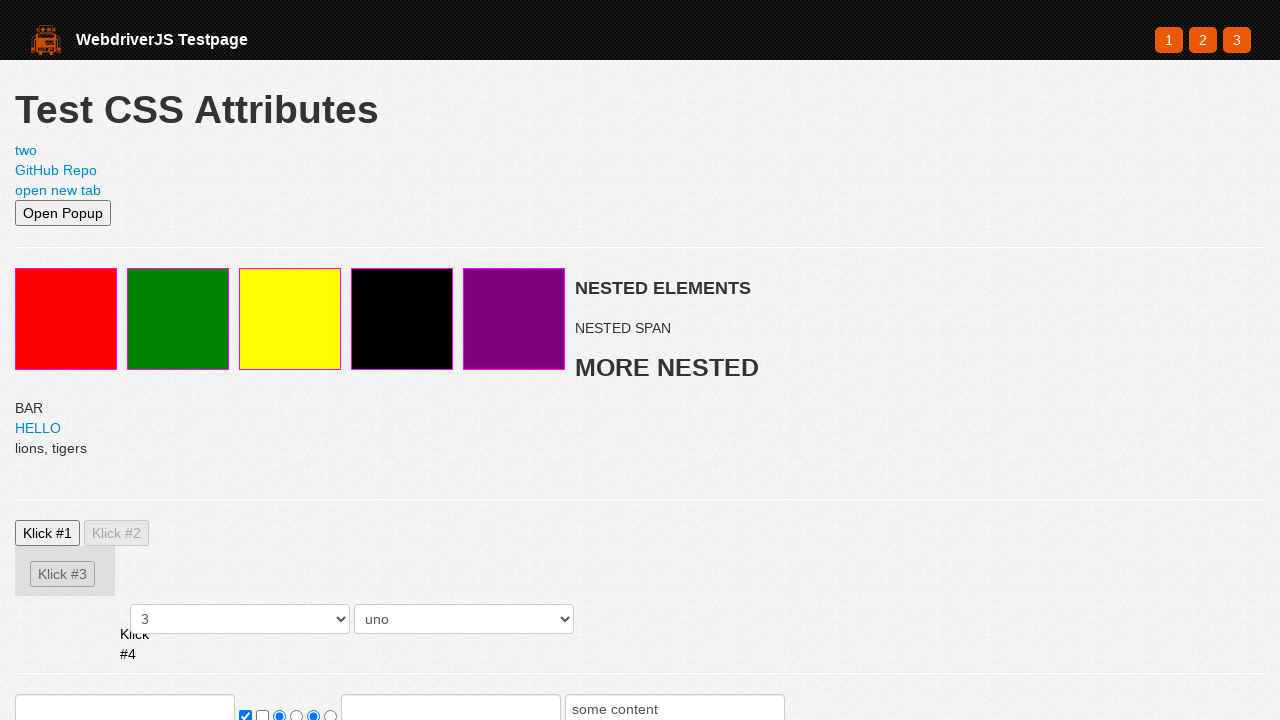

Set viewport size to 500x500
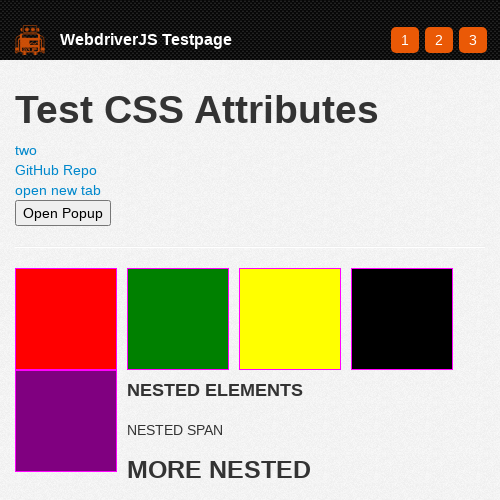

Located search input element
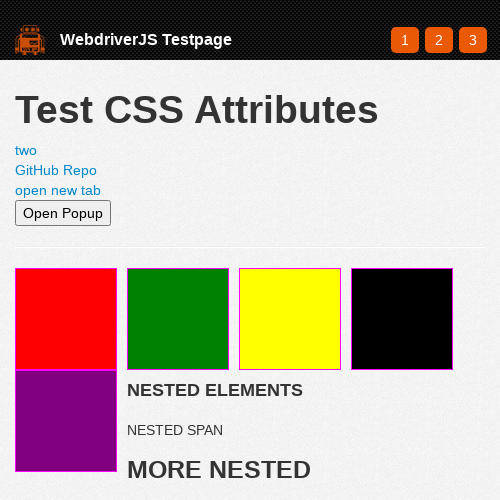

First scrollIntoView call on search input
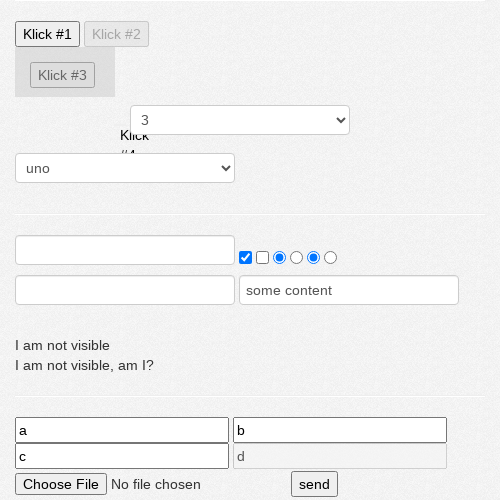

Evaluated window scroll position after first scrollIntoView
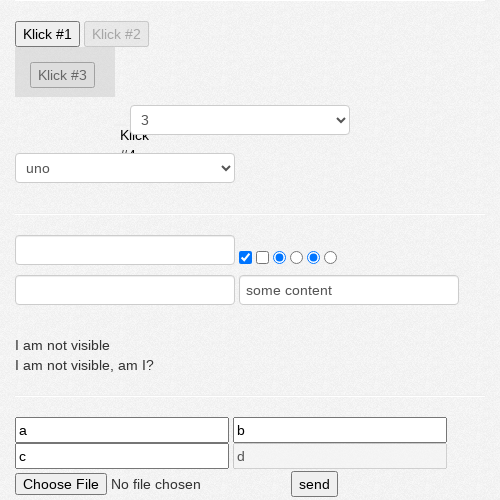

Second scrollIntoView call on search input
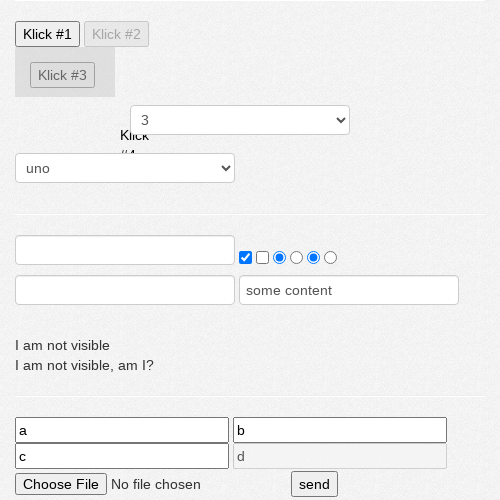

Evaluated window scroll position after second scrollIntoView
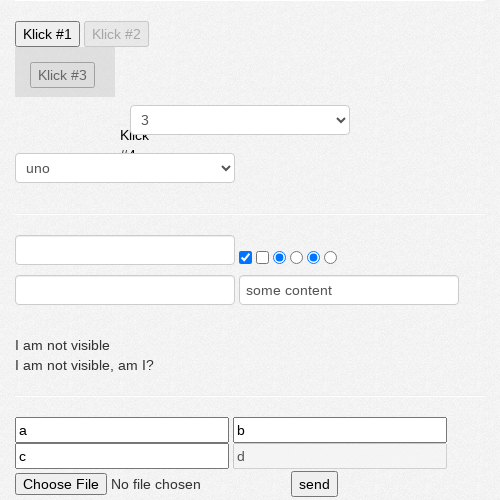

Assertion passed: successive scrollIntoView calls produced consistent scroll positions
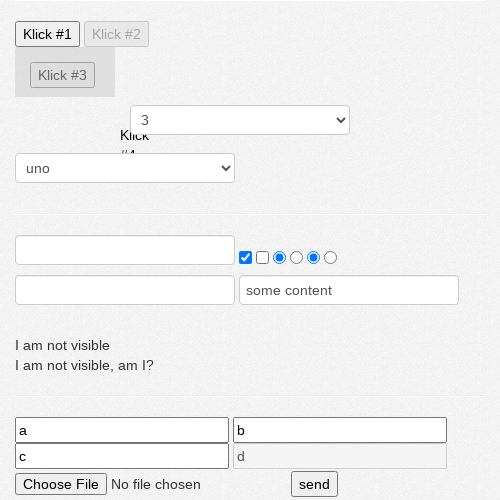

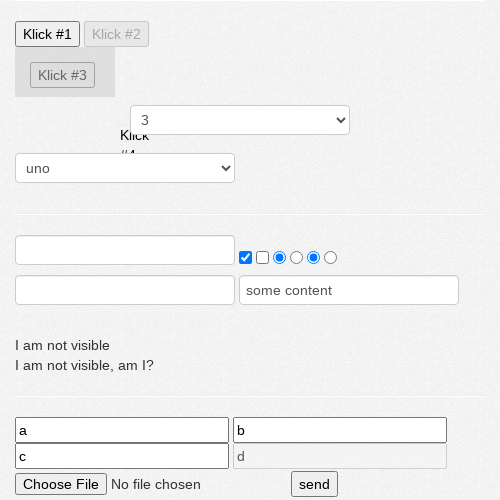